Tests the Radio Button functionality by navigating to the Radio Button page and selecting the "Yes" option.

Starting URL: https://demoqa.com/

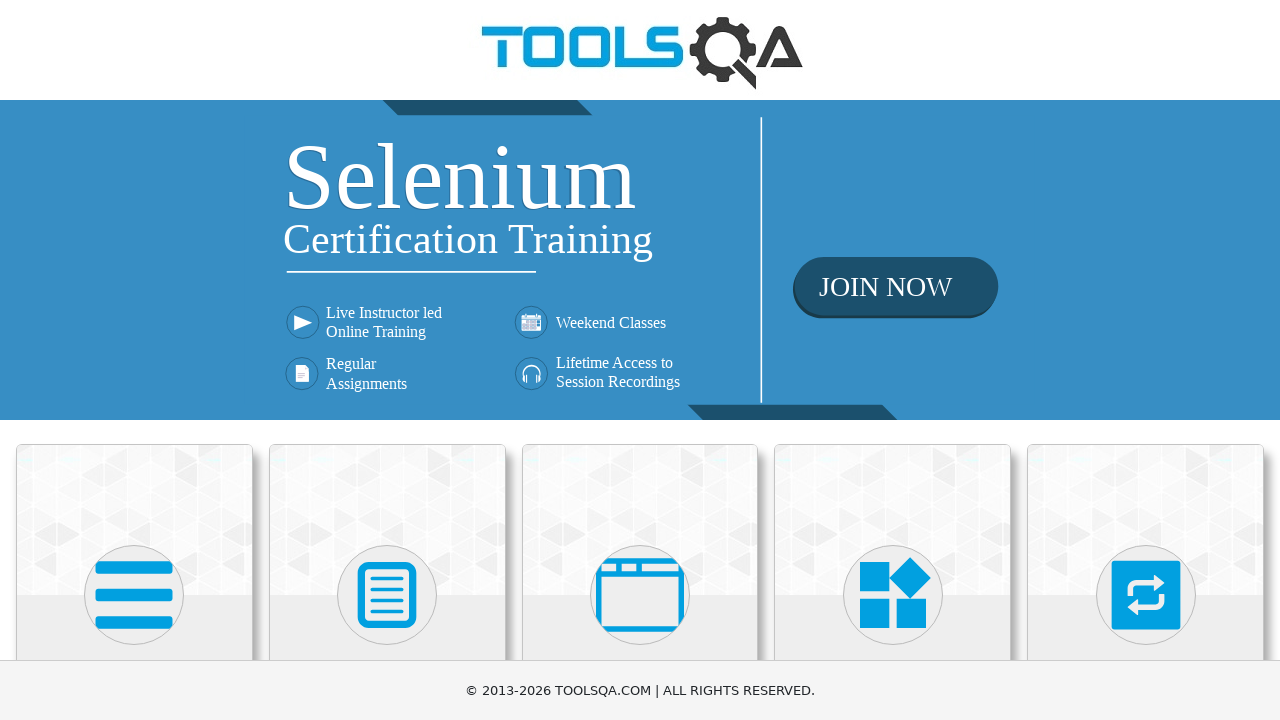

Clicked on Elements card at (134, 360) on xpath=//h5[text()='Elements']
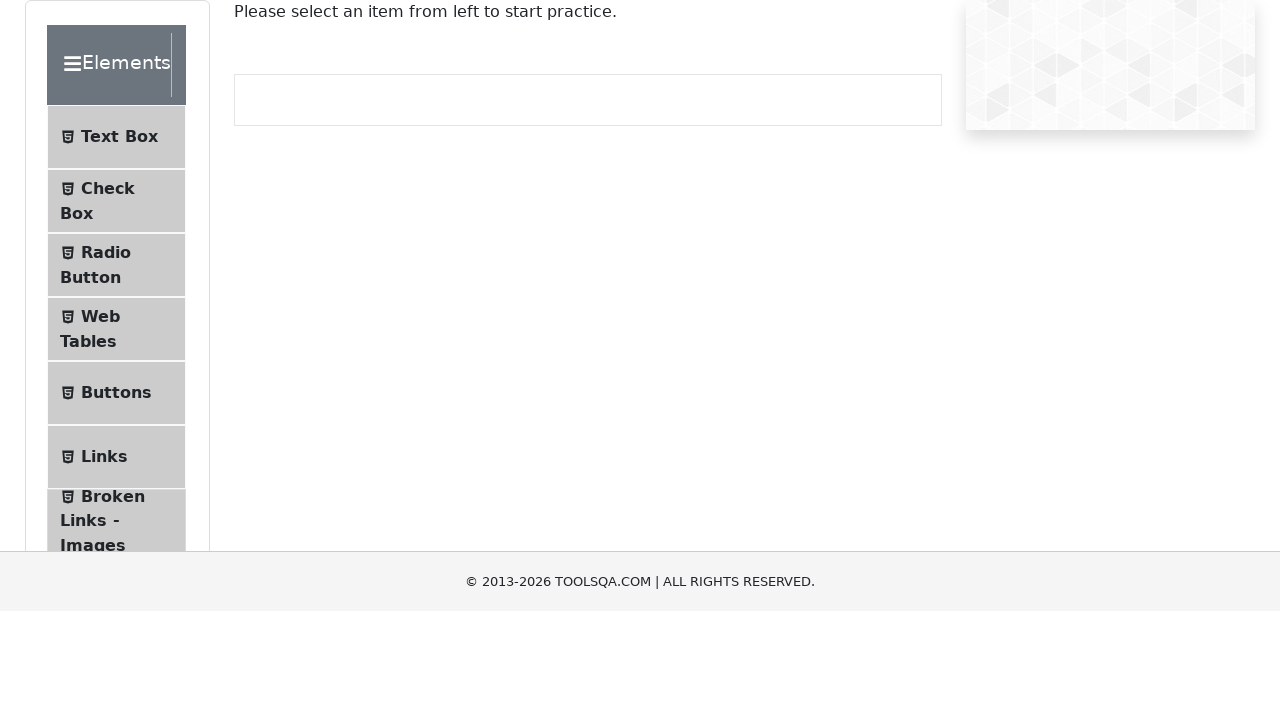

Clicked on Radio Button menu item at (106, 376) on xpath=//span[text()='Radio Button']
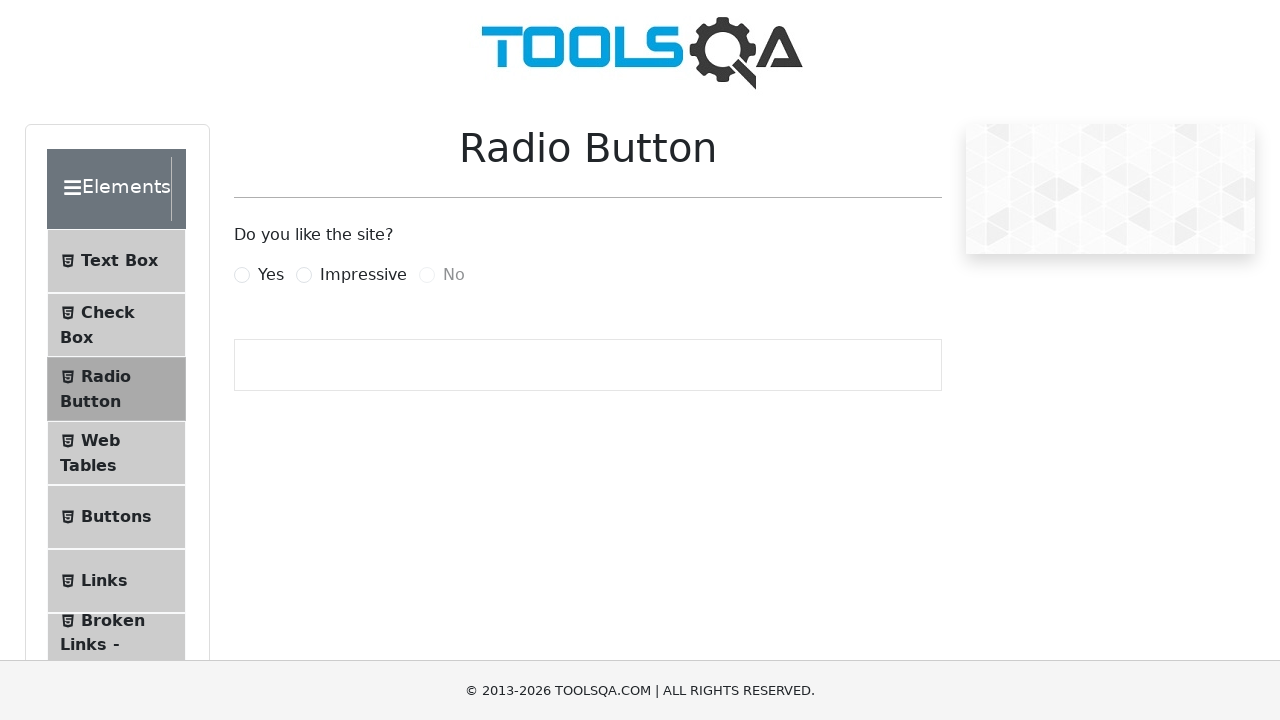

Selected the 'Yes' radio button at (271, 275) on xpath=//label[text()='Yes']
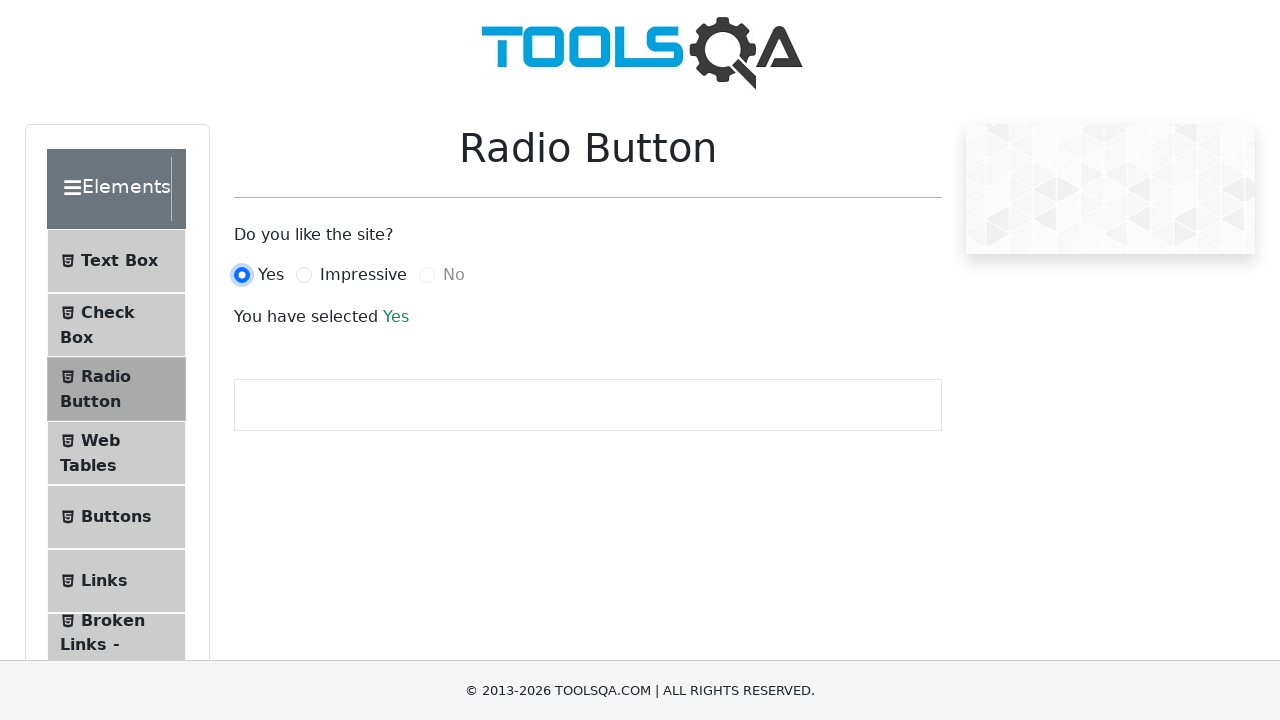

Success message appeared confirming 'Yes' selection
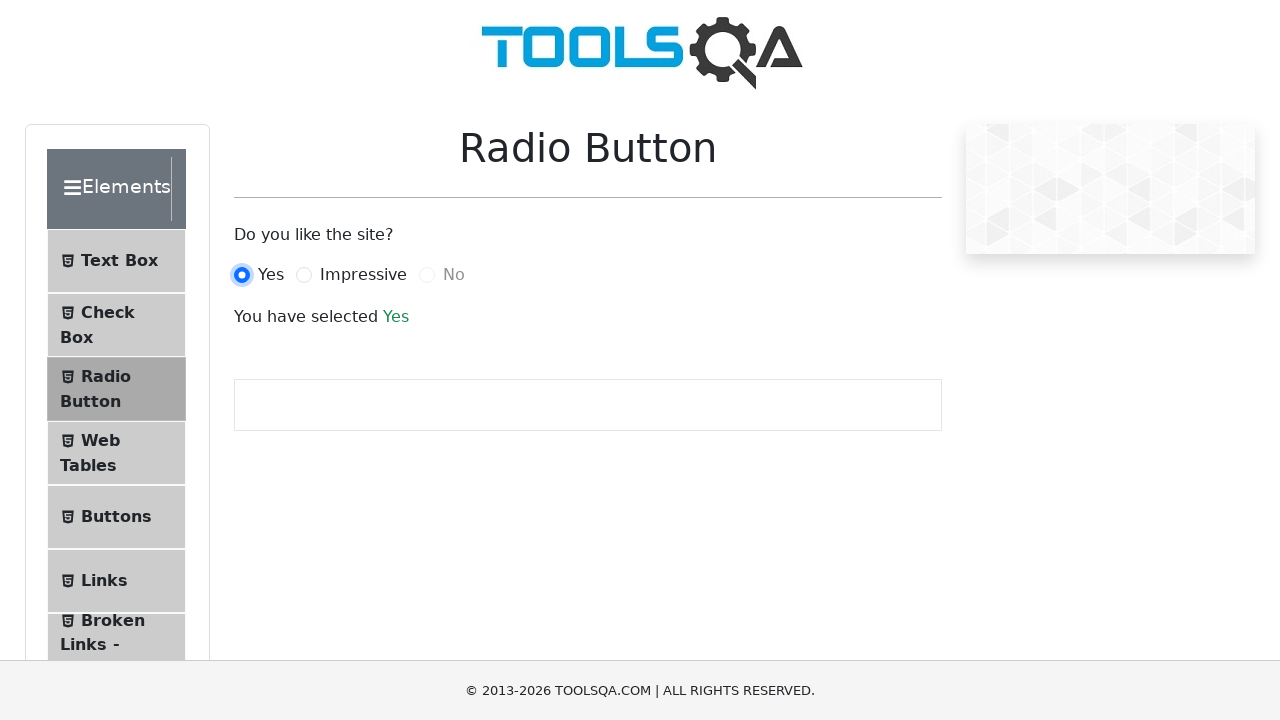

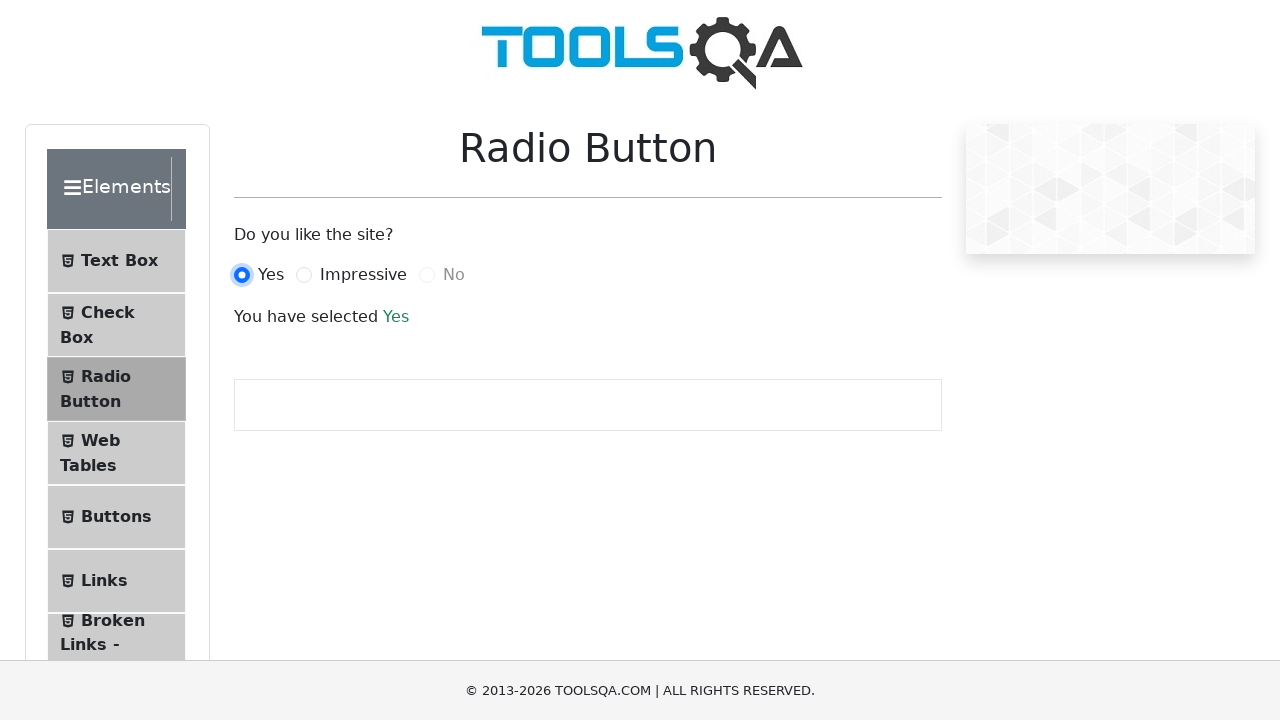